Tests navigation functionality by finding and clicking on a Contact Us or About page link from the homepage. It first looks for links with "contact" in the href, then falls back to searching link text for contact/about related keywords.

Starting URL: https://aeromag.ca/

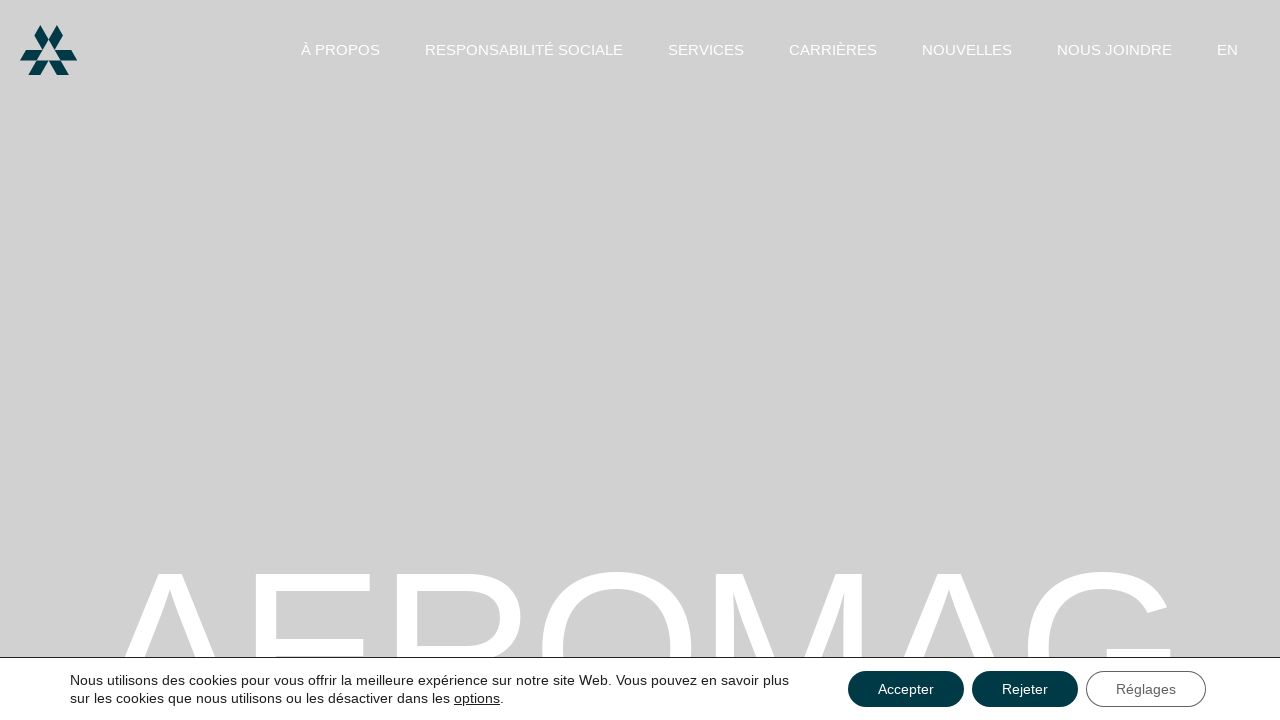

Waited for network idle on homepage
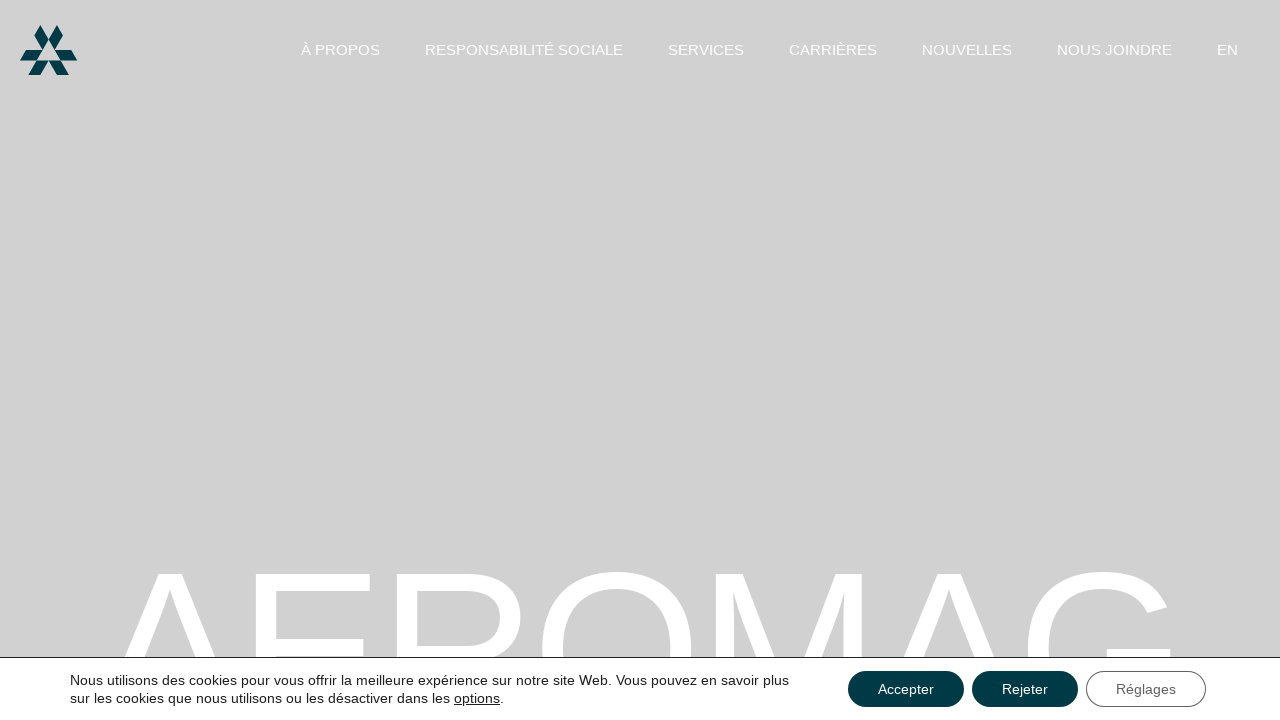

Searched for contact link by href attribute
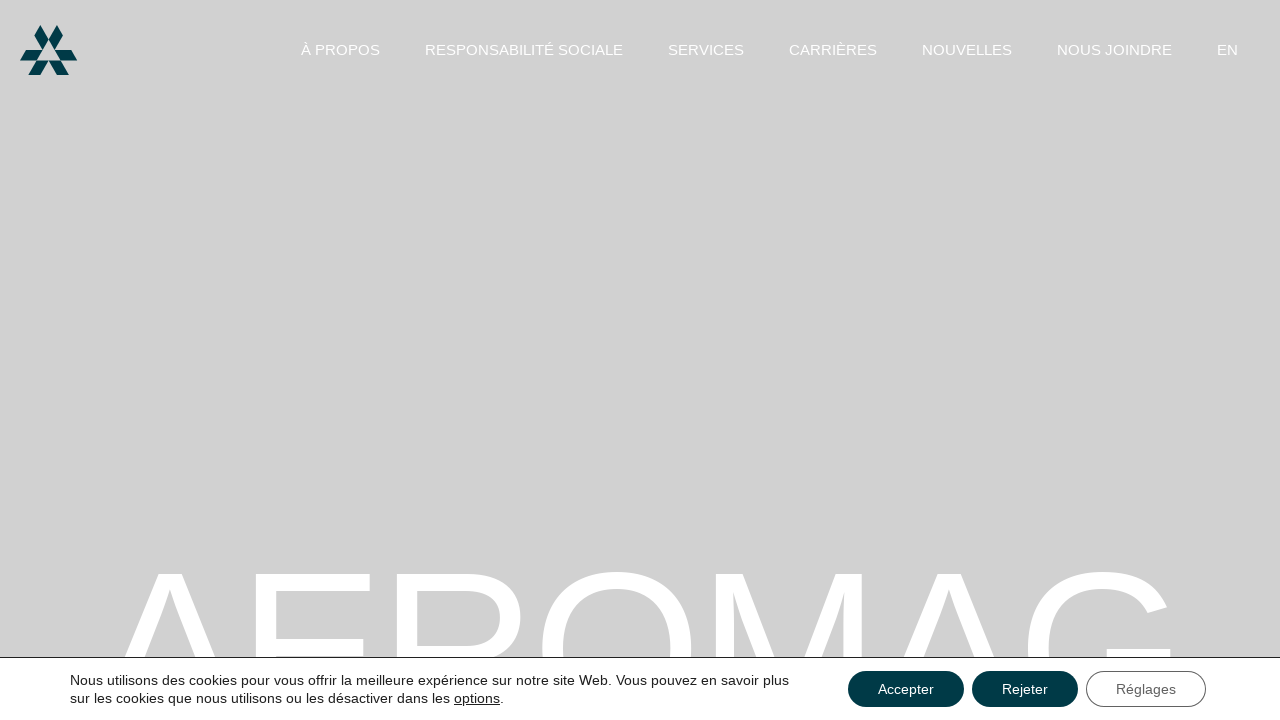

No contact link found by href, falling back to text search
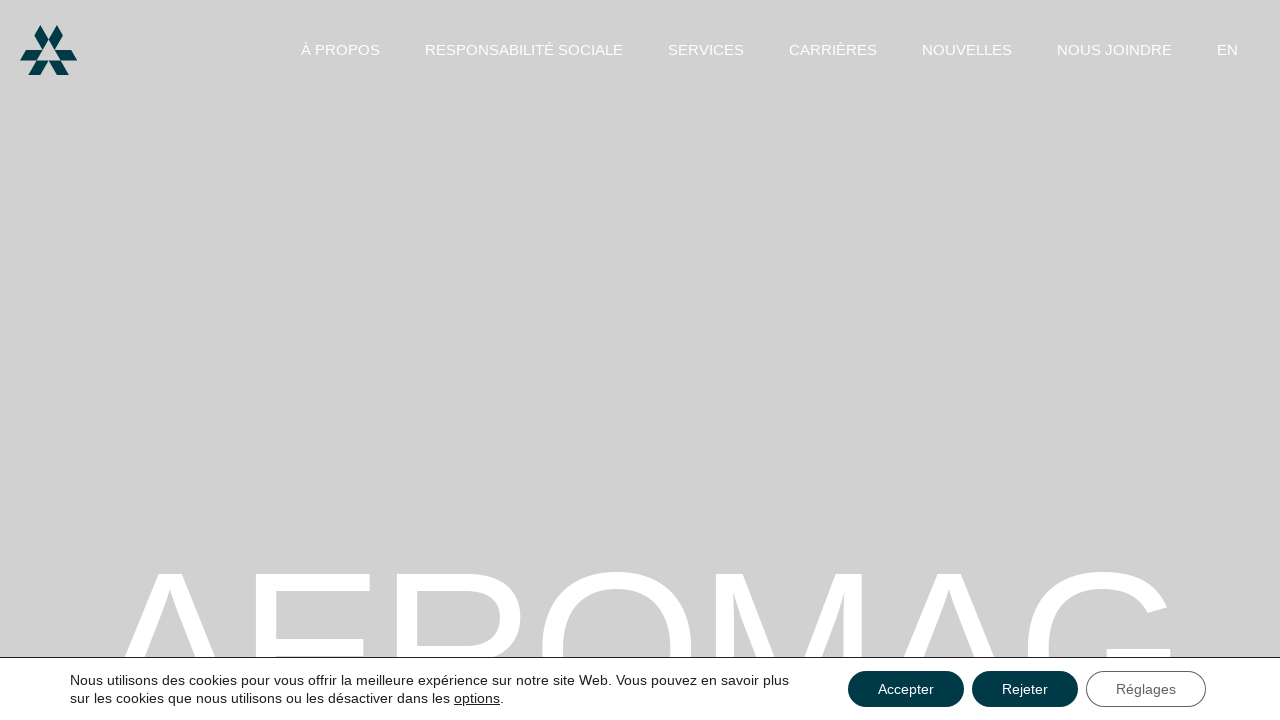

Retrieved all links from the page
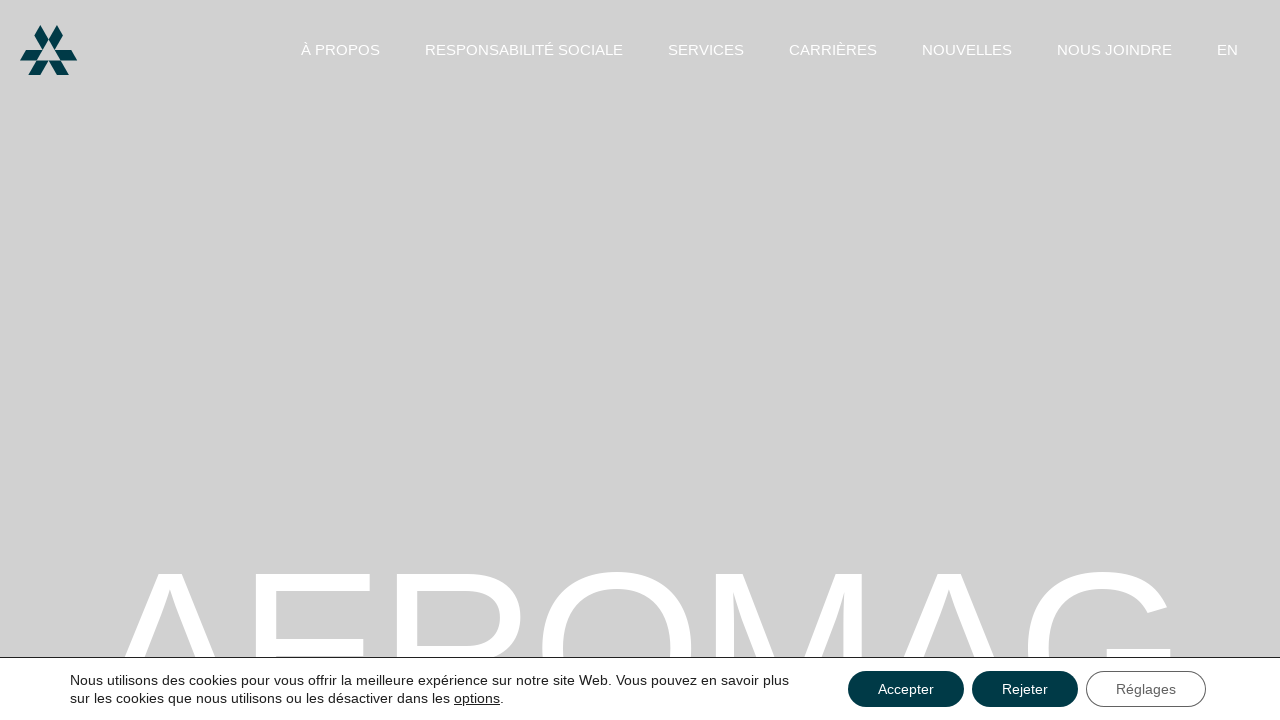

Clicked link with text matching contact/about pattern: 'NOUS JOINDRE'
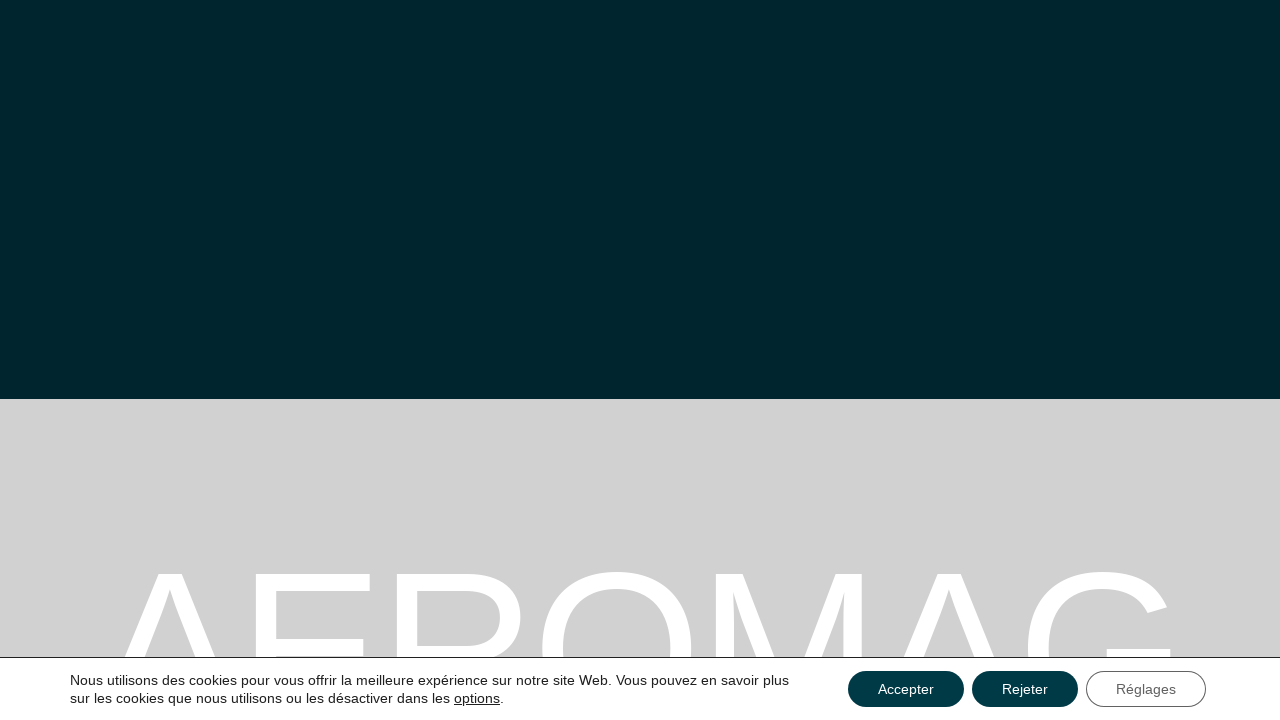

Waited for network idle after clicking contact/about link
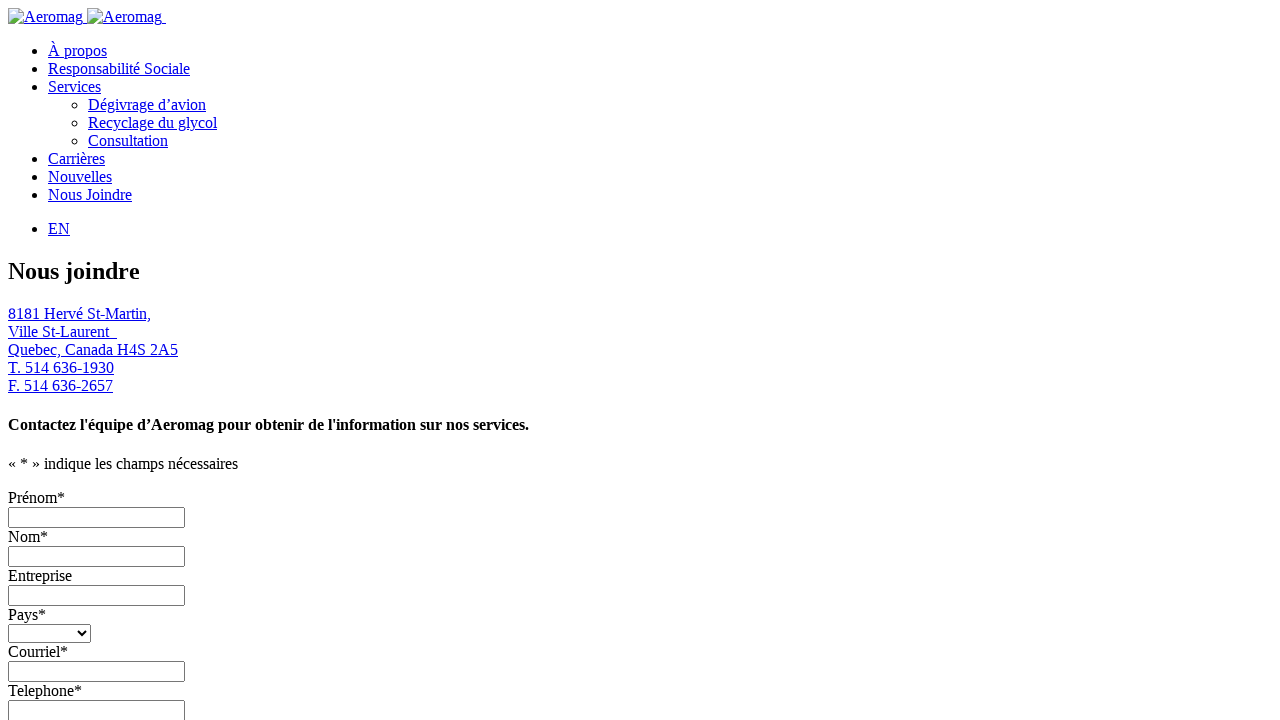

Verified page navigation with DOM content loaded
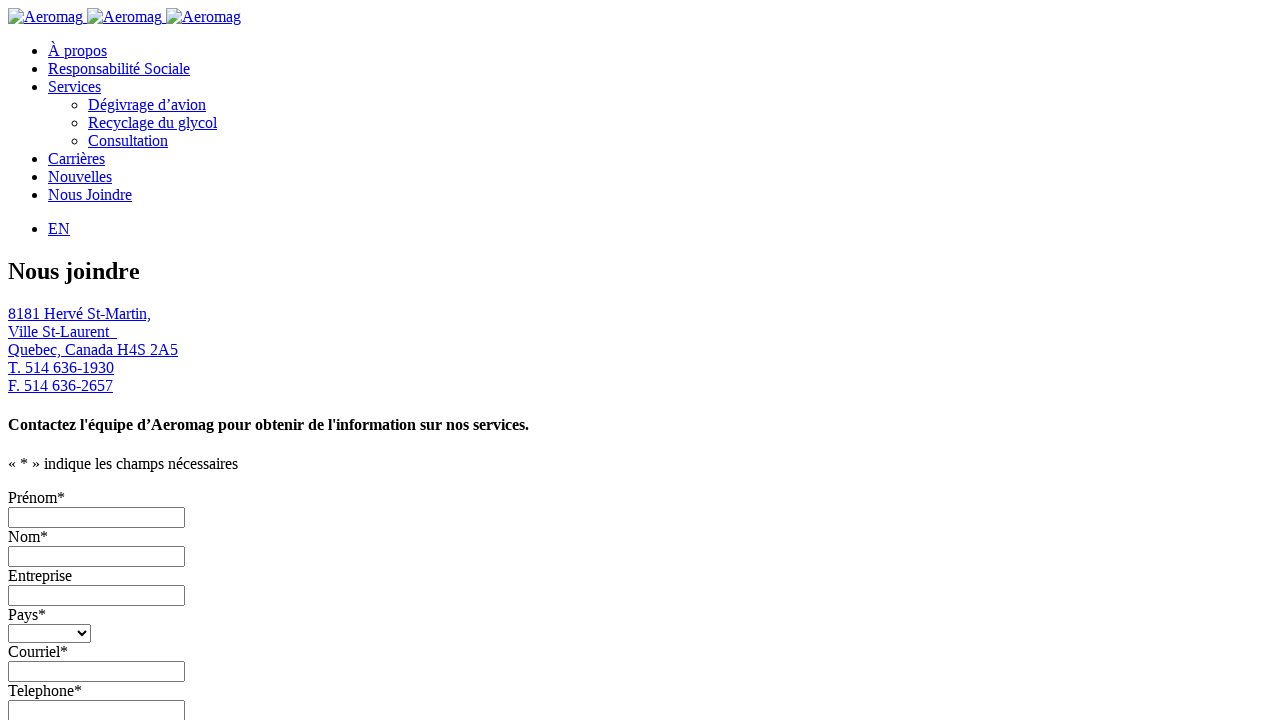

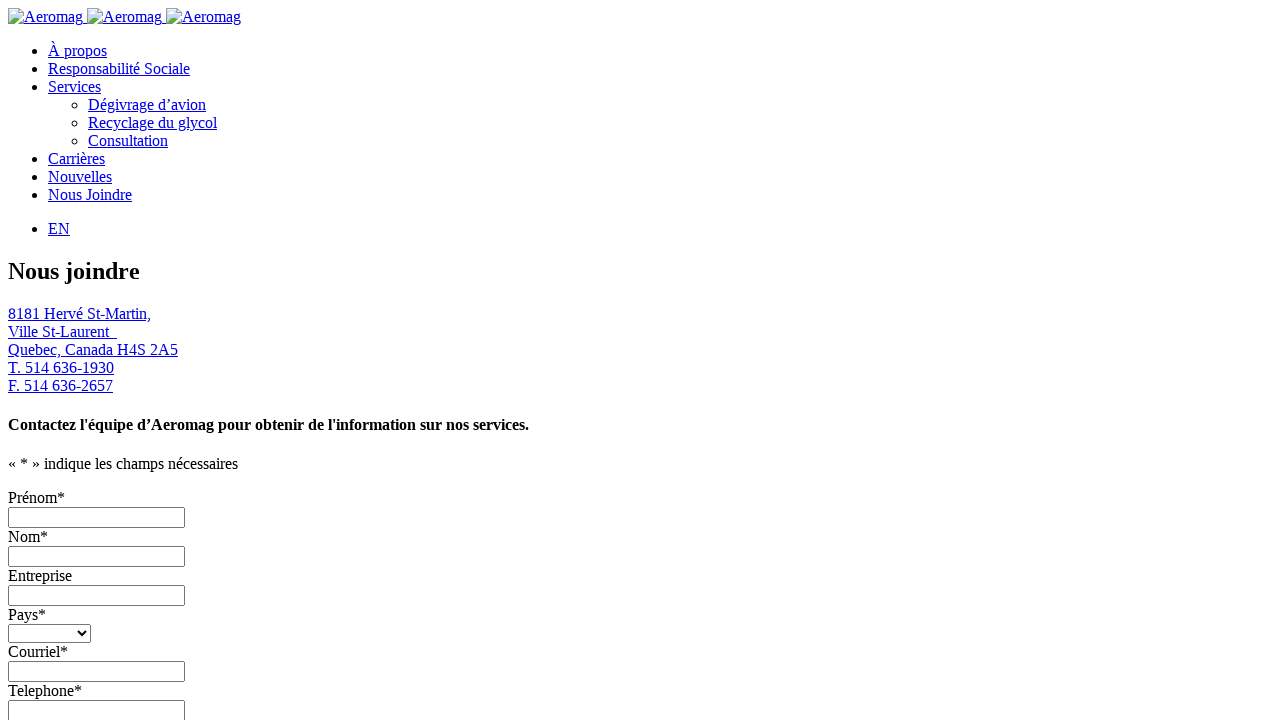